Tests double-click functionality on W3Schools example page by entering text in a field and double-clicking a button to copy the text to another field

Starting URL: https://www.w3schools.com/tags/tryit.asp?filename=tryhtml5_ev_ondblclick3

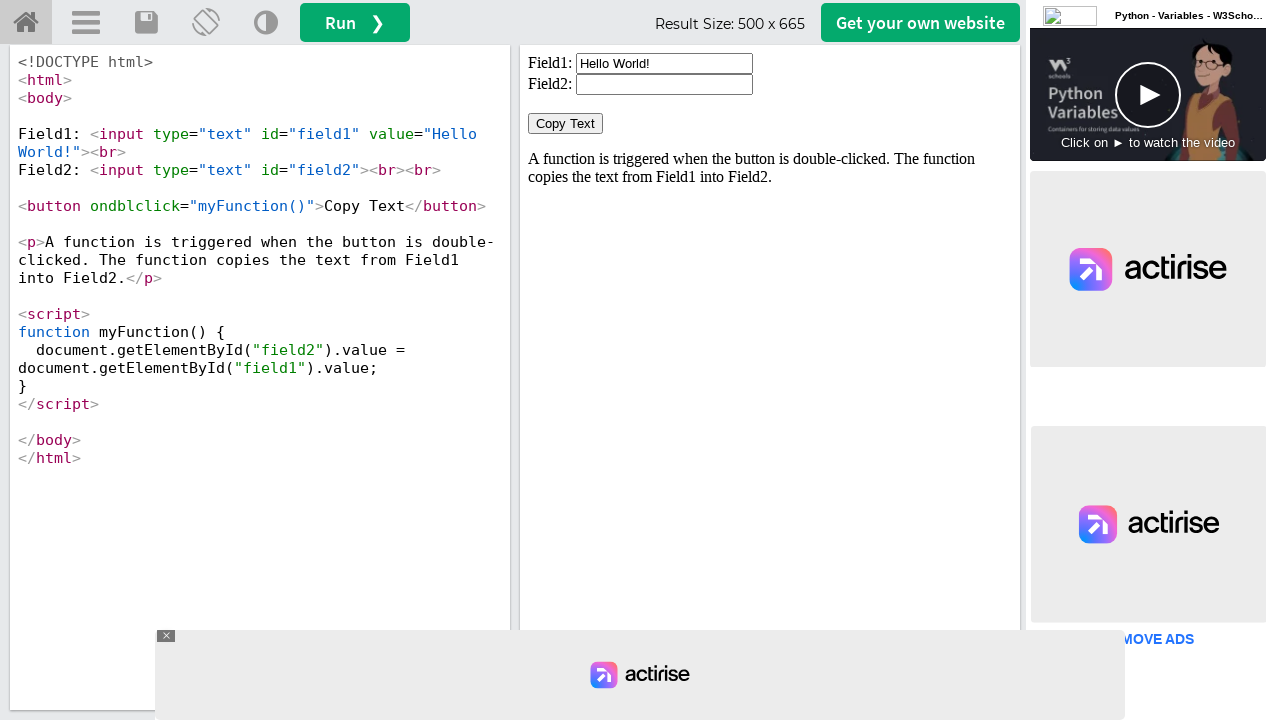

Located iframe with interactive elements
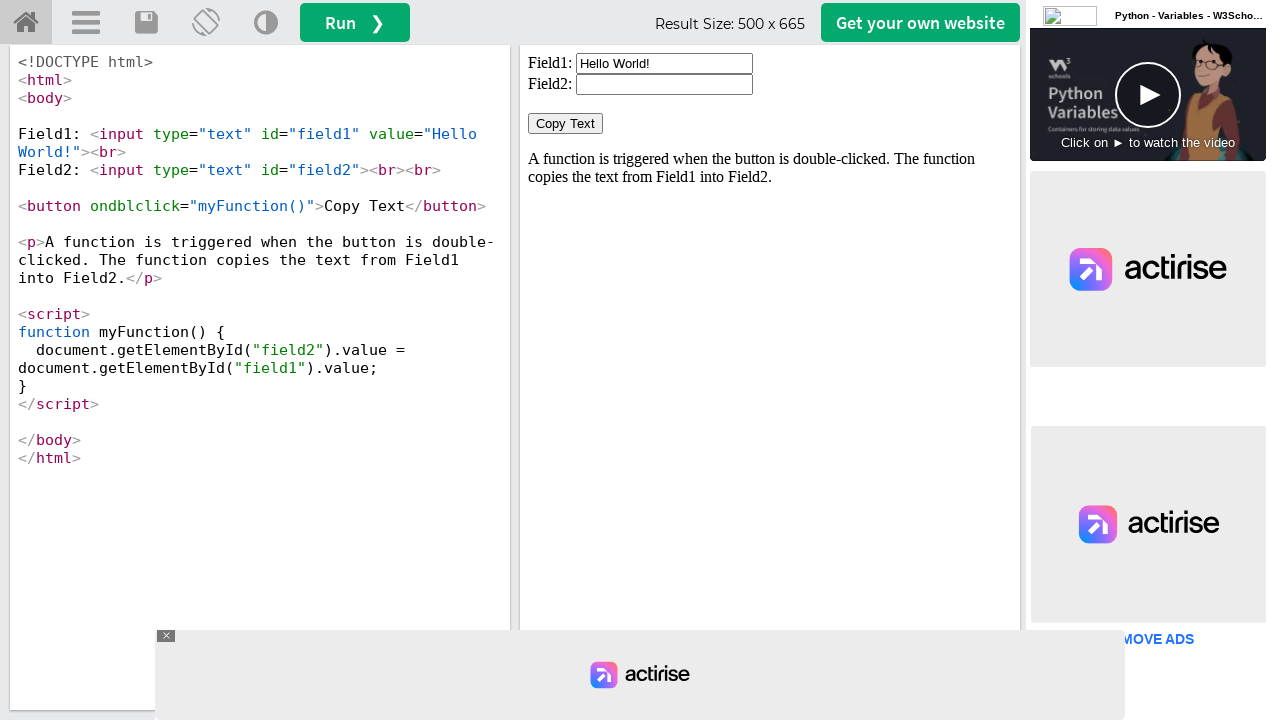

Cleared the first text field on iframe#iframeResult >> internal:control=enter-frame >> #field1
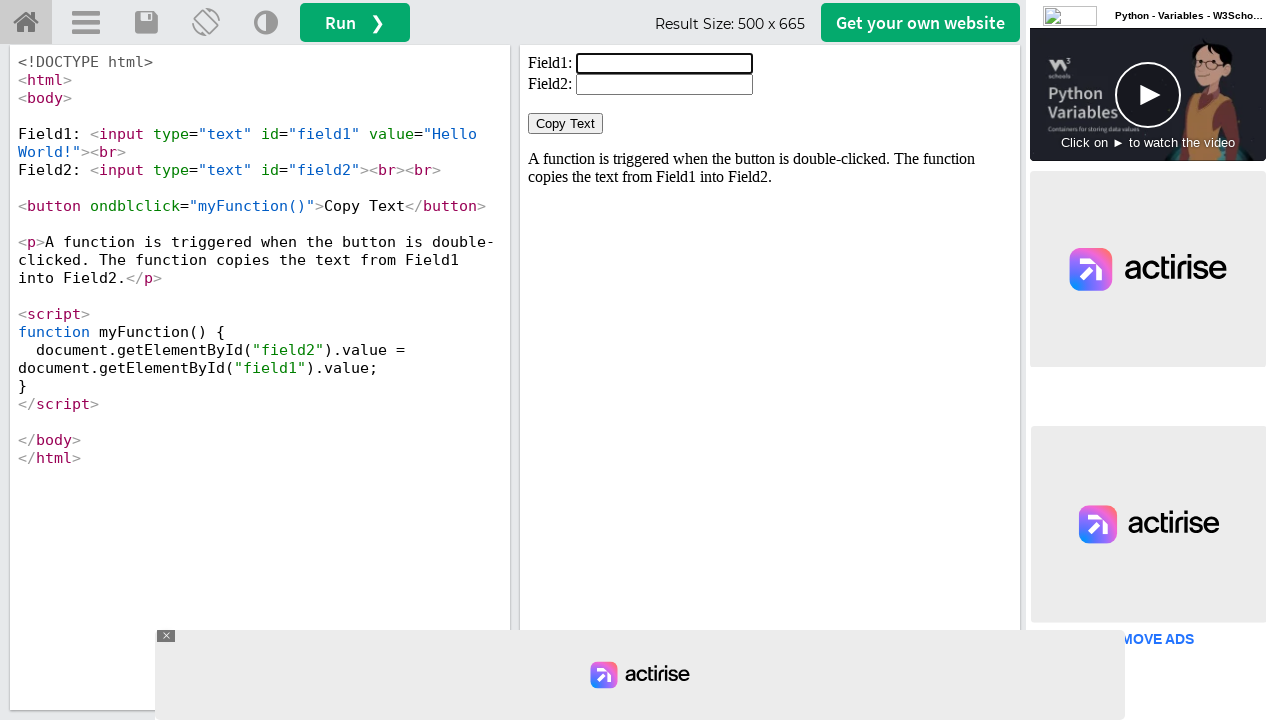

Filled first text field with 'Hello are you afraid of me' on iframe#iframeResult >> internal:control=enter-frame >> #field1
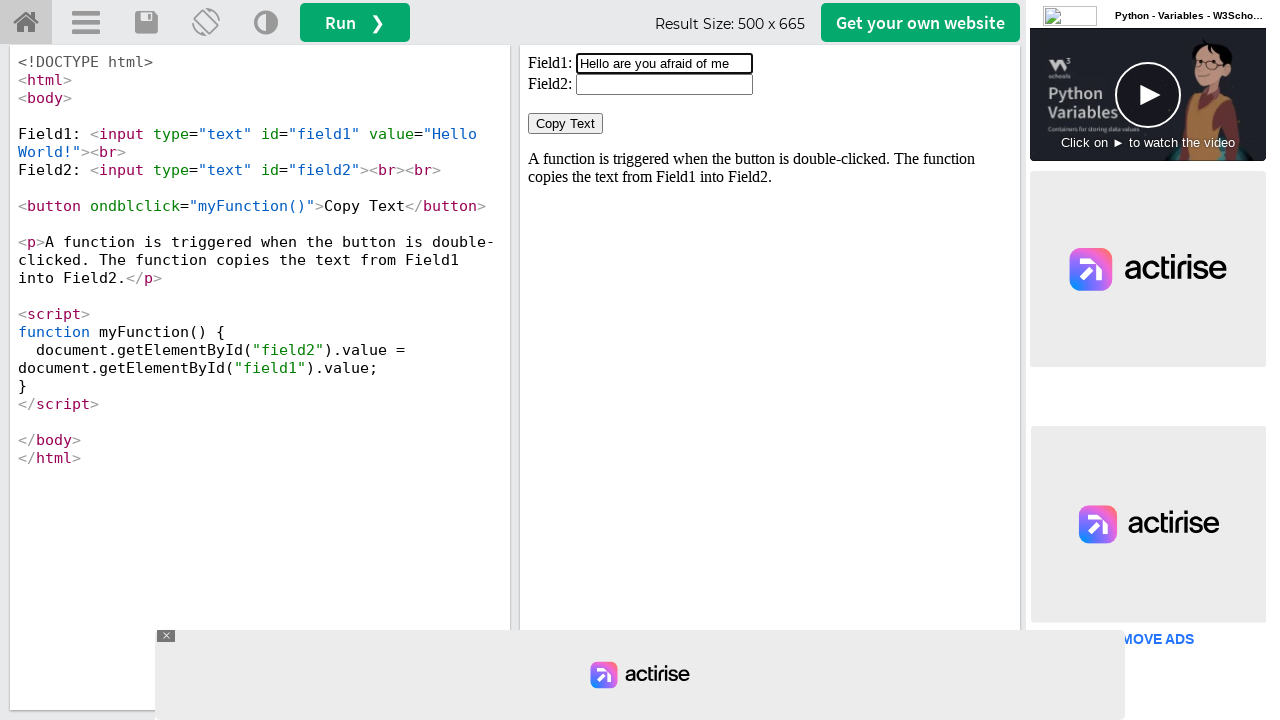

Double-clicked the Copy Text button at (566, 124) on iframe#iframeResult >> internal:control=enter-frame >> button:has-text('Copy Tex
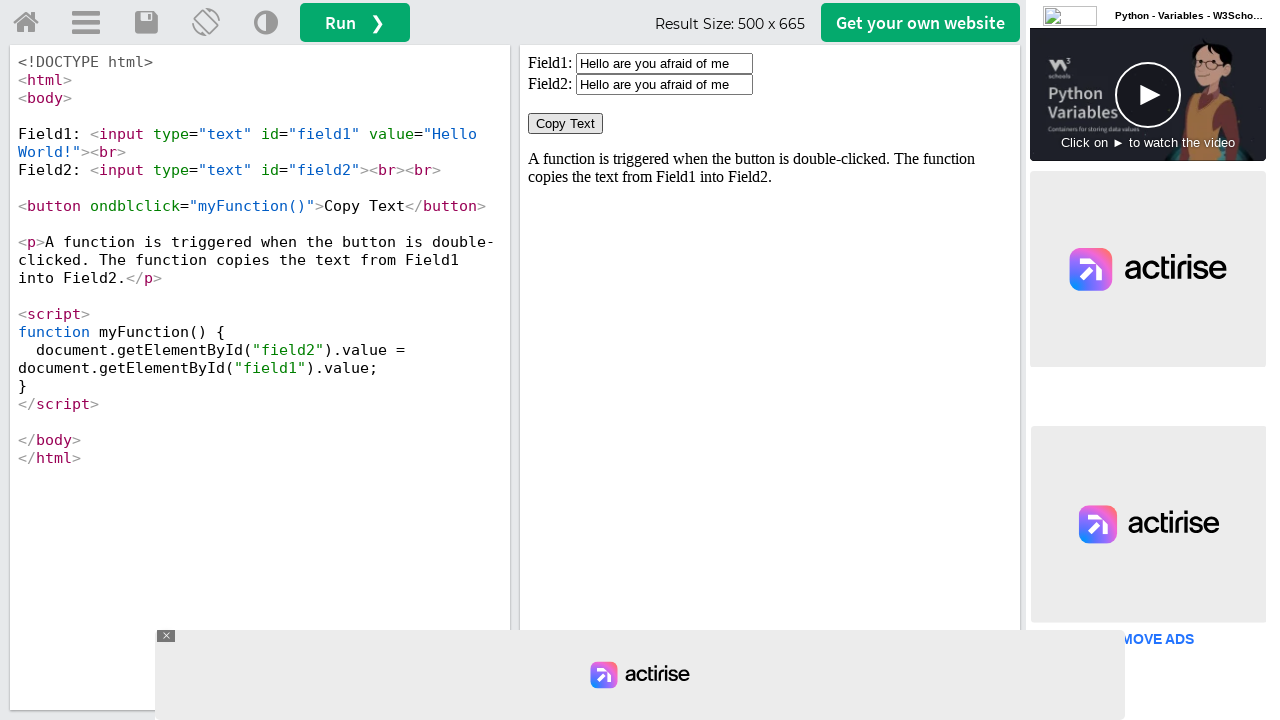

Verified confirmation message appeared after double-click
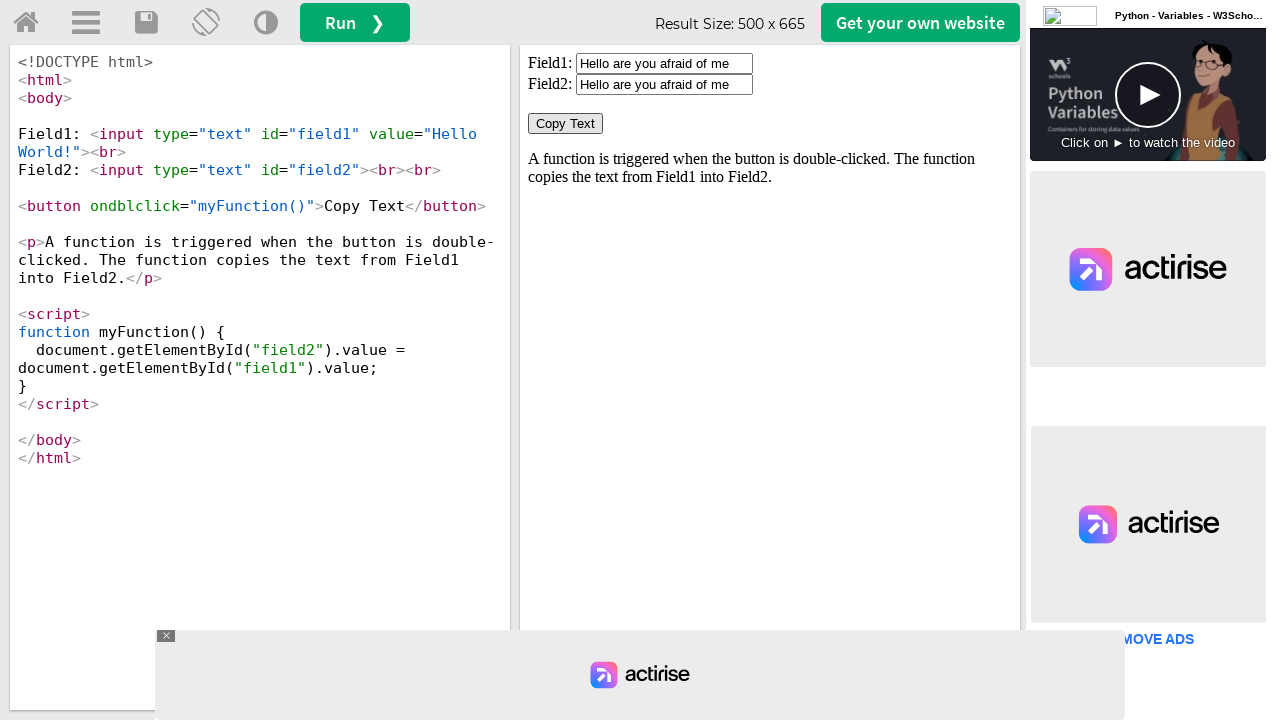

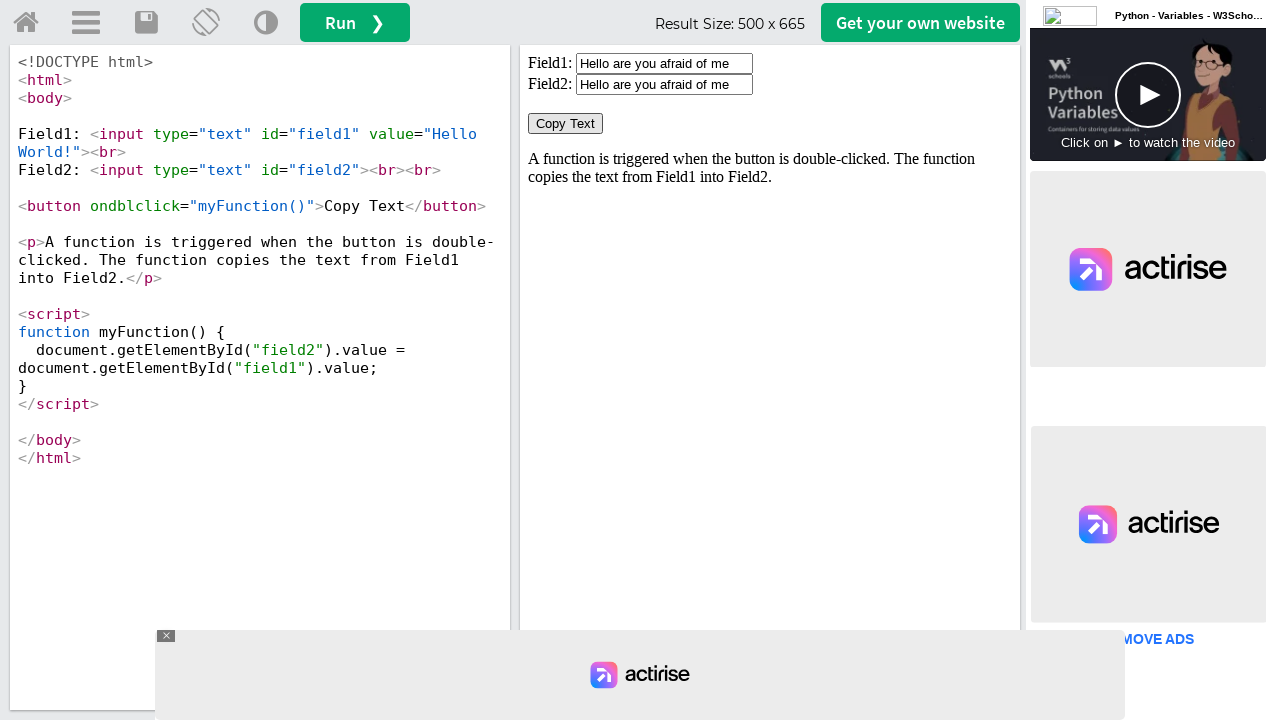